Tests that browser back button correctly navigates through filter history

Starting URL: https://demo.playwright.dev/todomvc

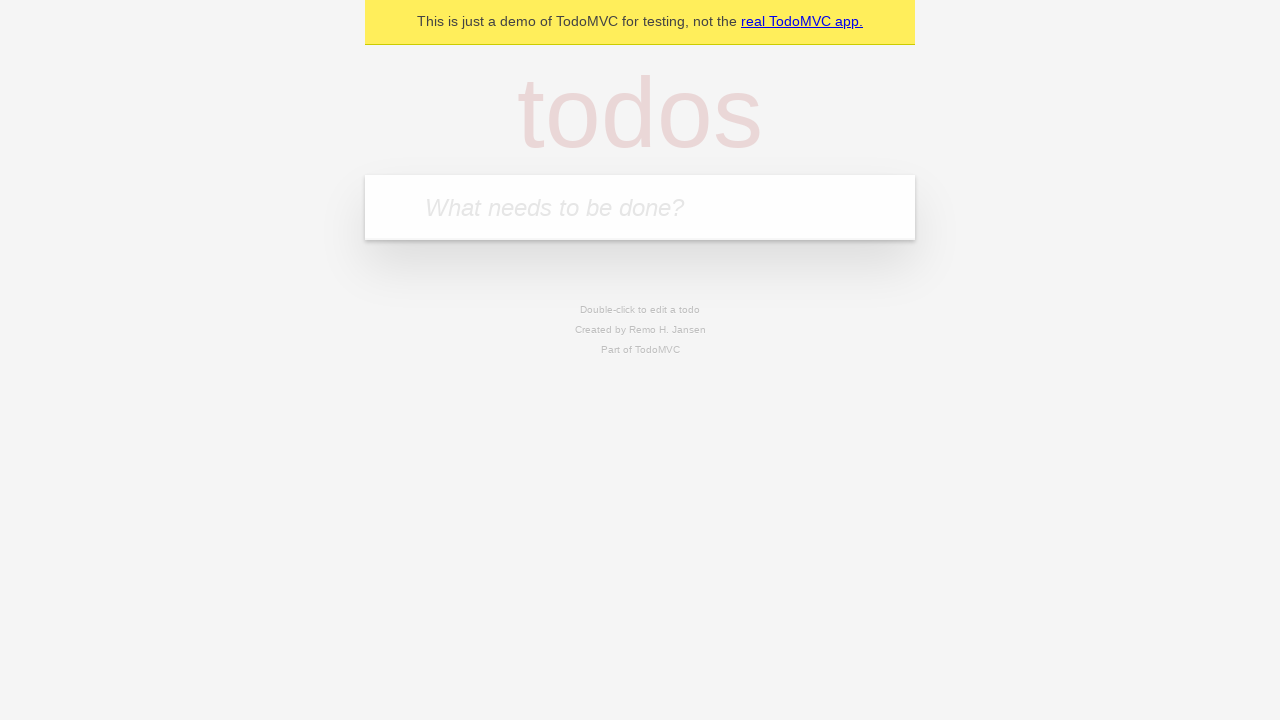

Filled todo input with 'buy some cheese' on internal:attr=[placeholder="What needs to be done?"i]
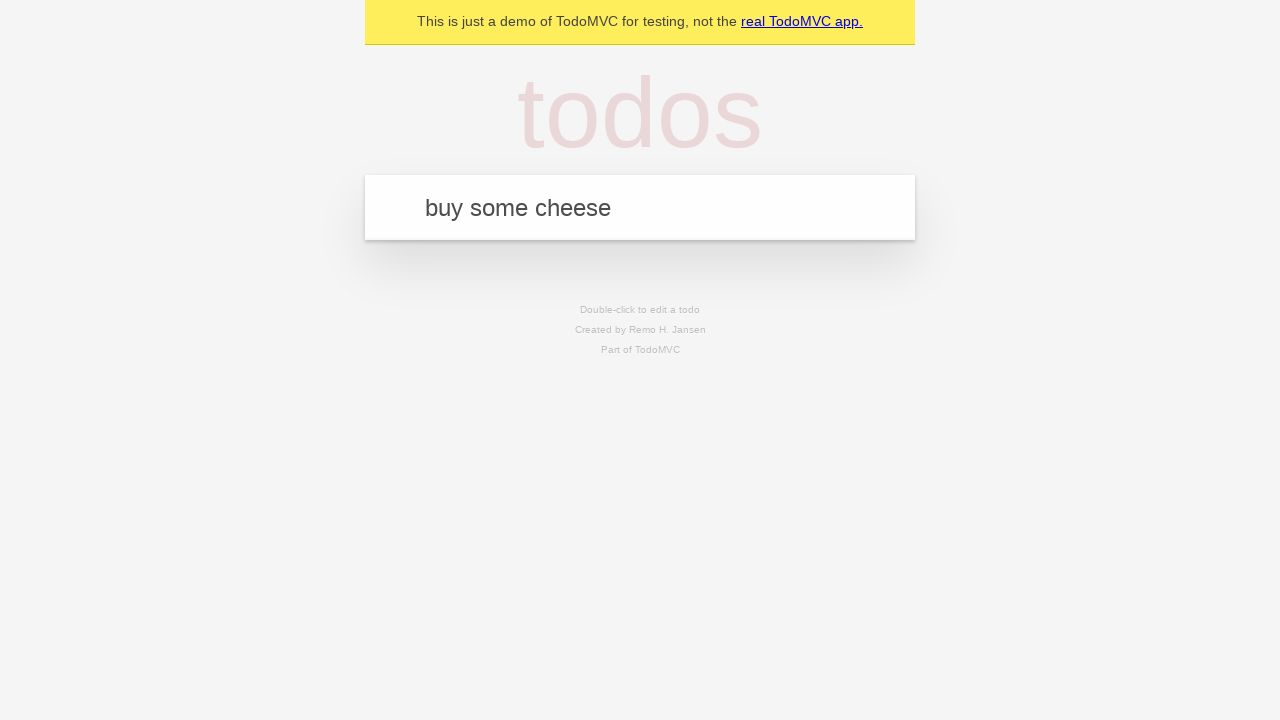

Pressed Enter to create todo 'buy some cheese' on internal:attr=[placeholder="What needs to be done?"i]
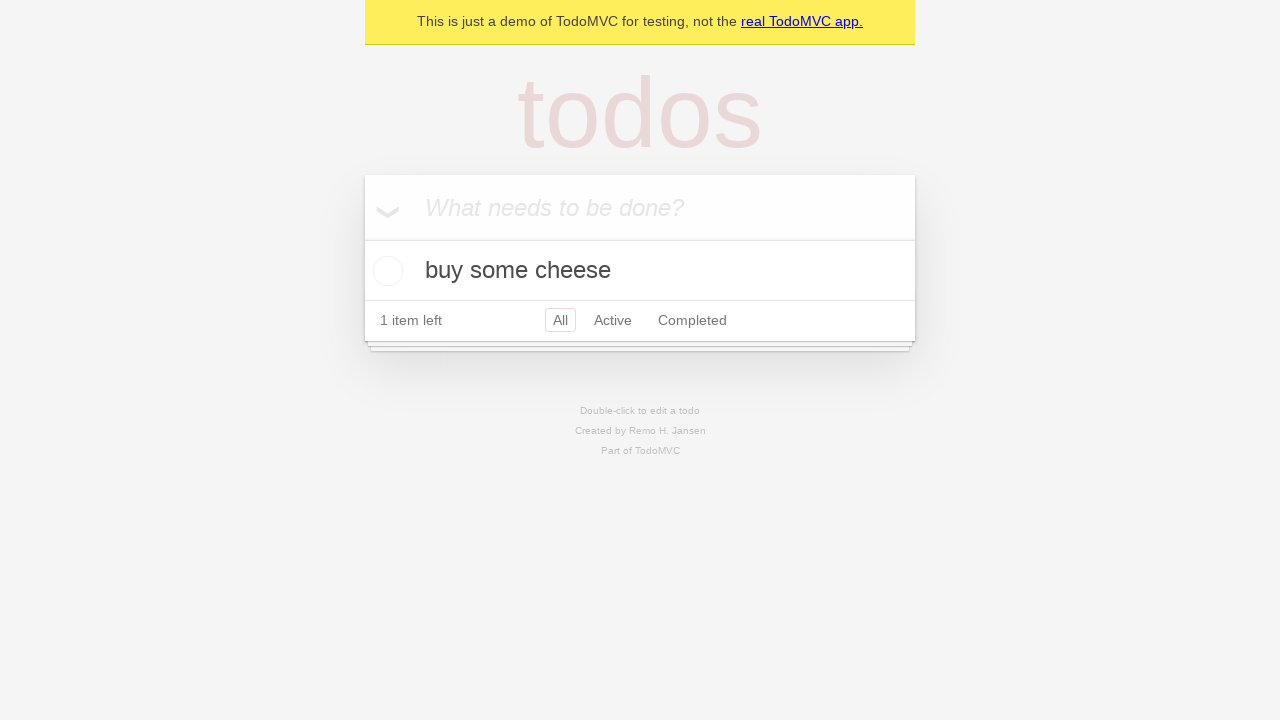

Filled todo input with 'feed the cat' on internal:attr=[placeholder="What needs to be done?"i]
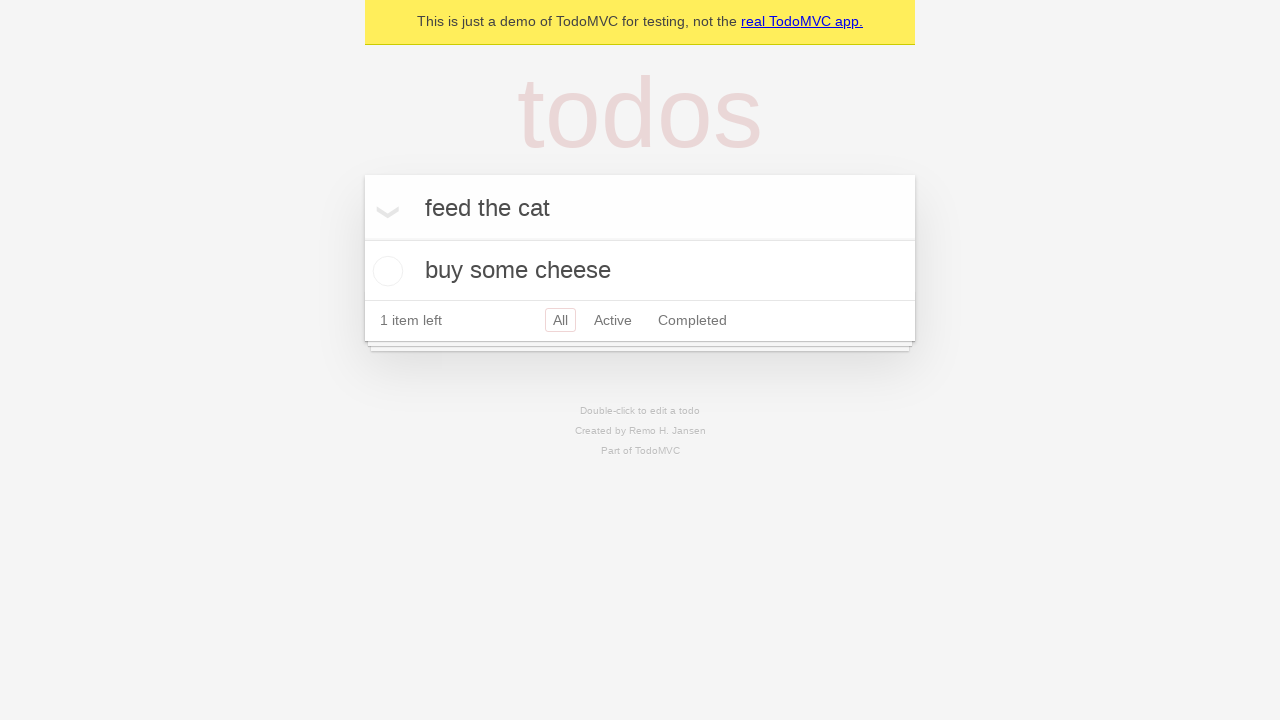

Pressed Enter to create todo 'feed the cat' on internal:attr=[placeholder="What needs to be done?"i]
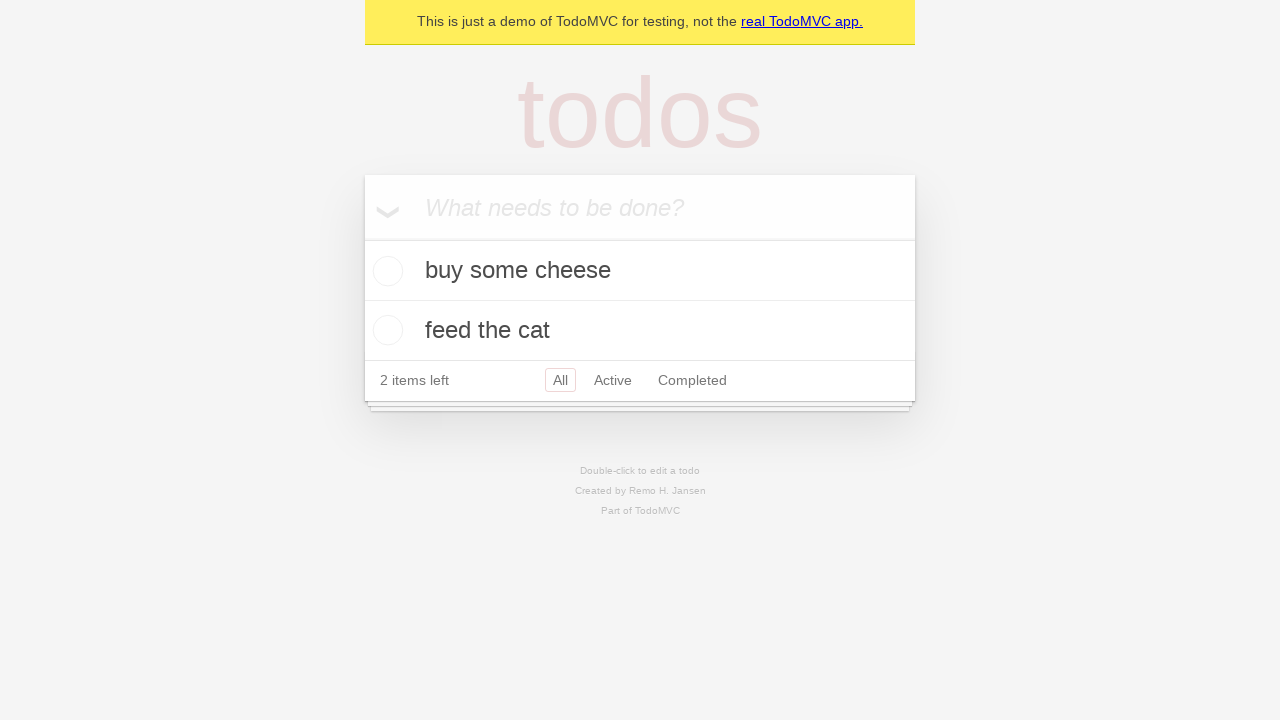

Filled todo input with 'book a doctors appointment' on internal:attr=[placeholder="What needs to be done?"i]
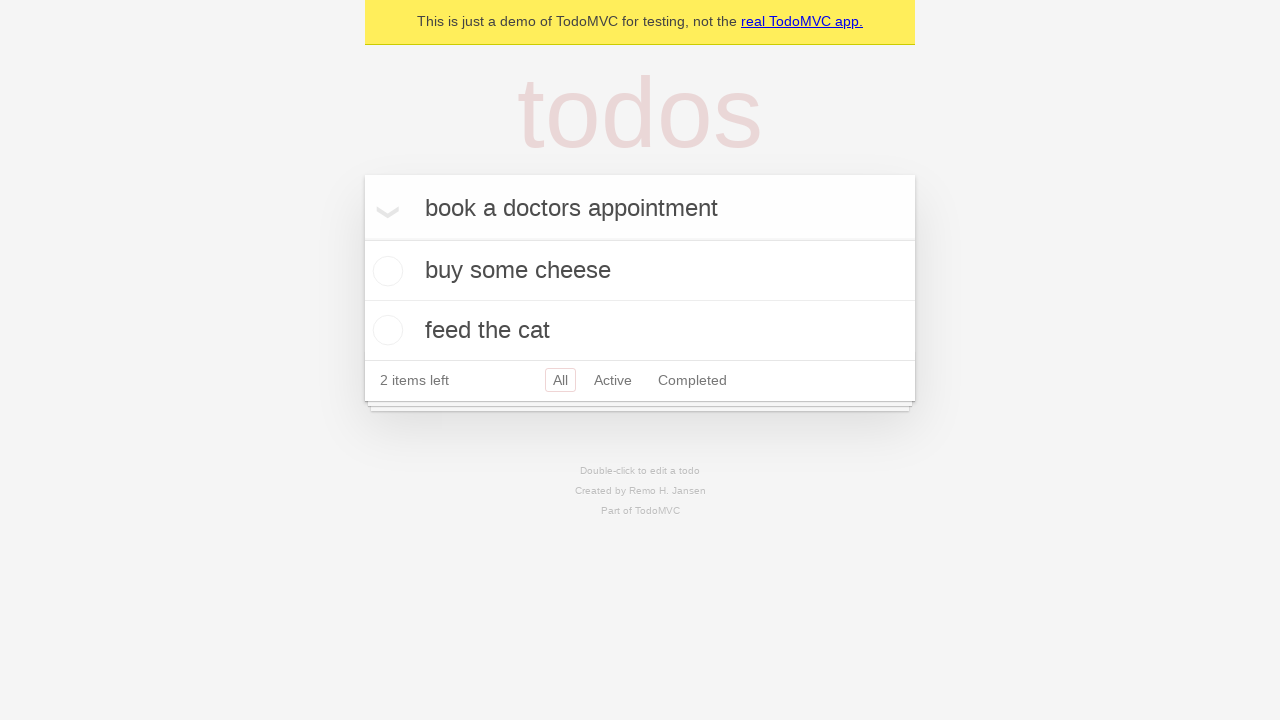

Pressed Enter to create todo 'book a doctors appointment' on internal:attr=[placeholder="What needs to be done?"i]
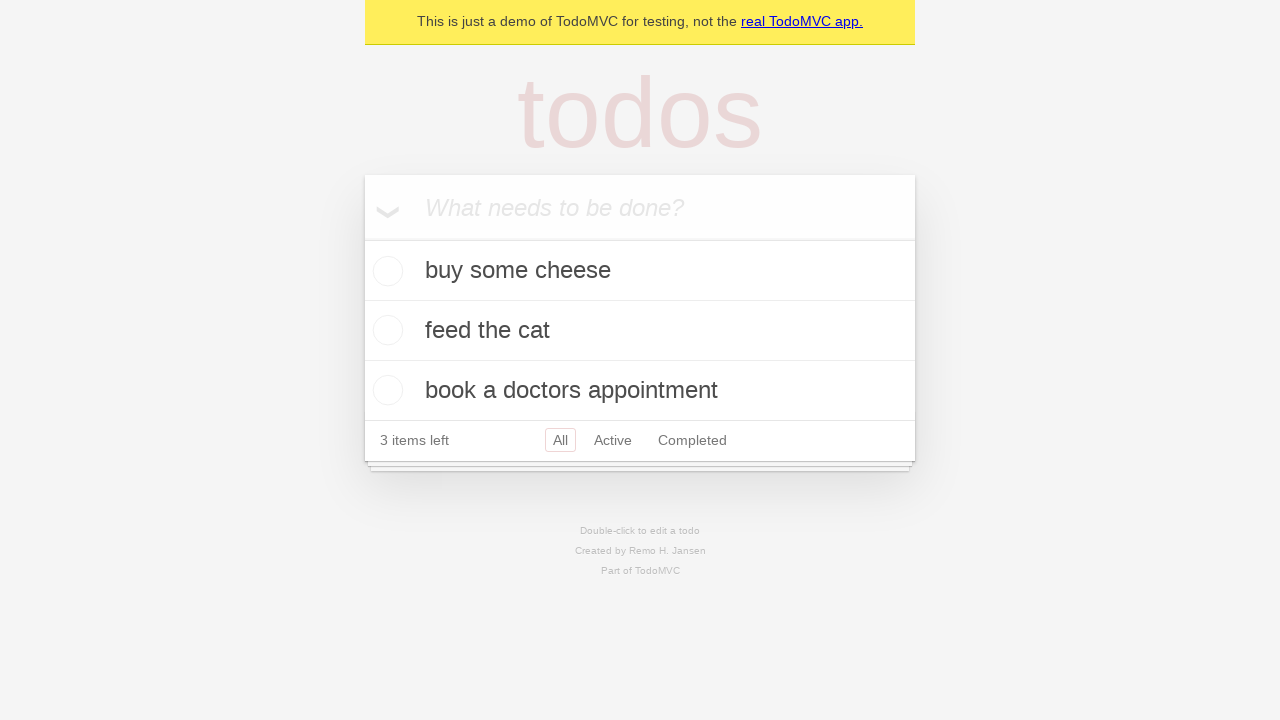

Waited for todos to be saved in localStorage
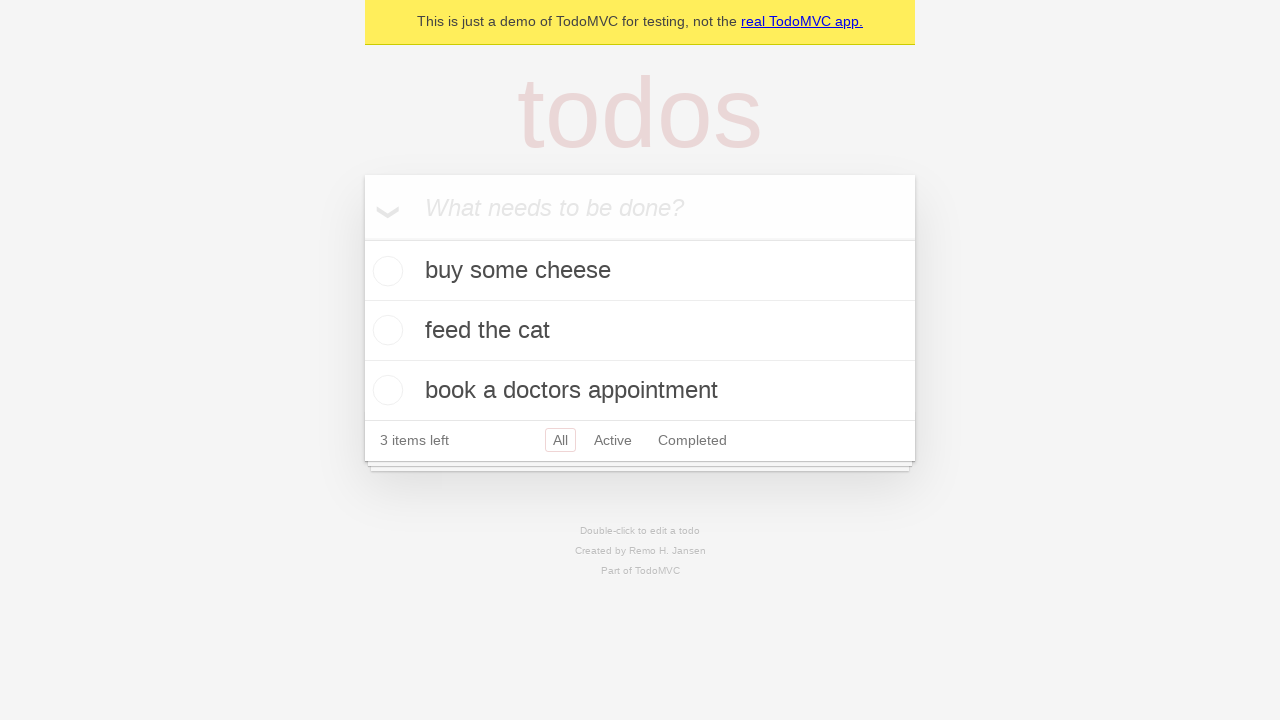

Marked second todo as complete at (385, 330) on internal:testid=[data-testid="todo-item"s] >> nth=1 >> internal:role=checkbox
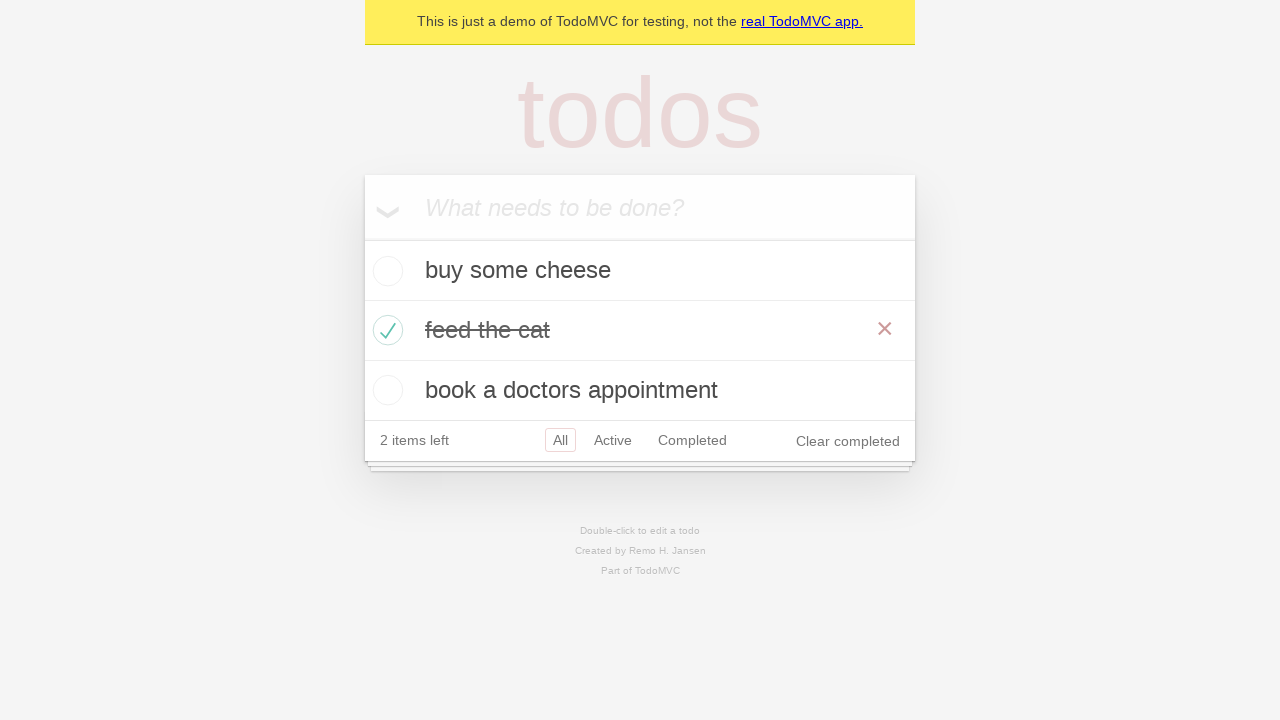

Clicked 'All' filter link at (560, 440) on internal:role=link[name="All"i]
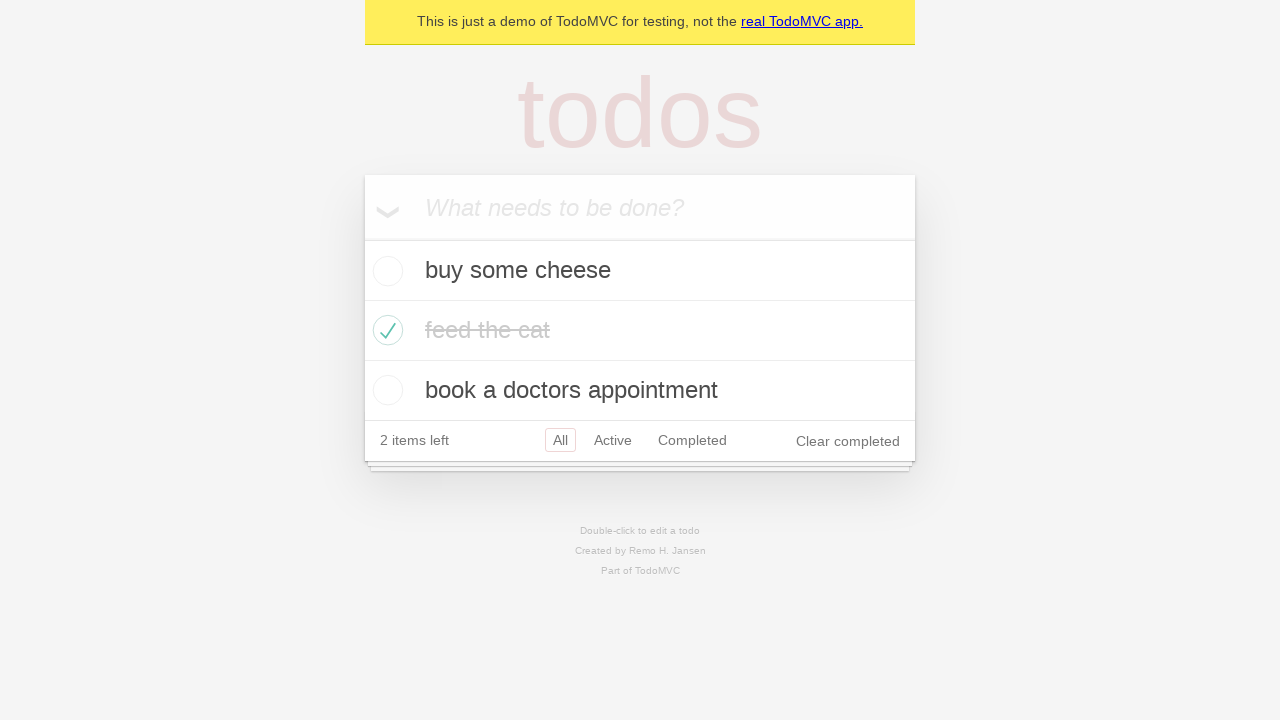

Clicked 'Active' filter link at (613, 440) on internal:role=link[name="Active"i]
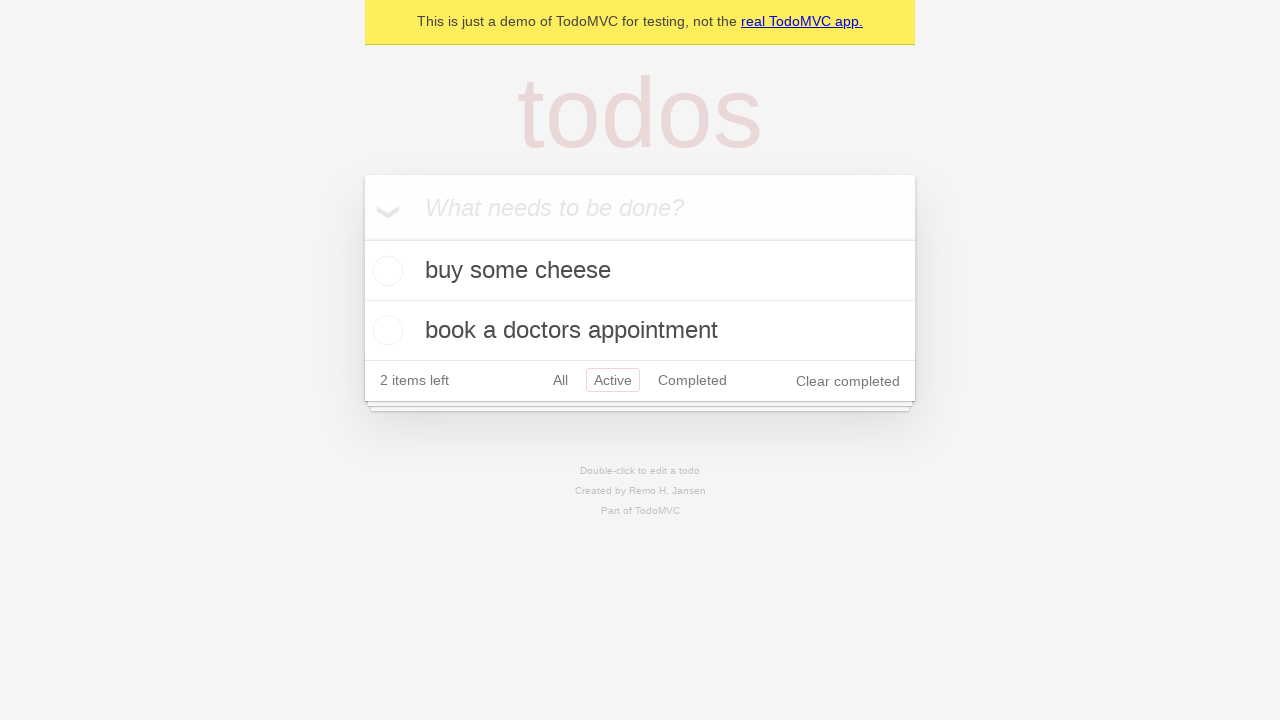

Clicked 'Completed' filter link at (692, 380) on internal:role=link[name="Completed"i]
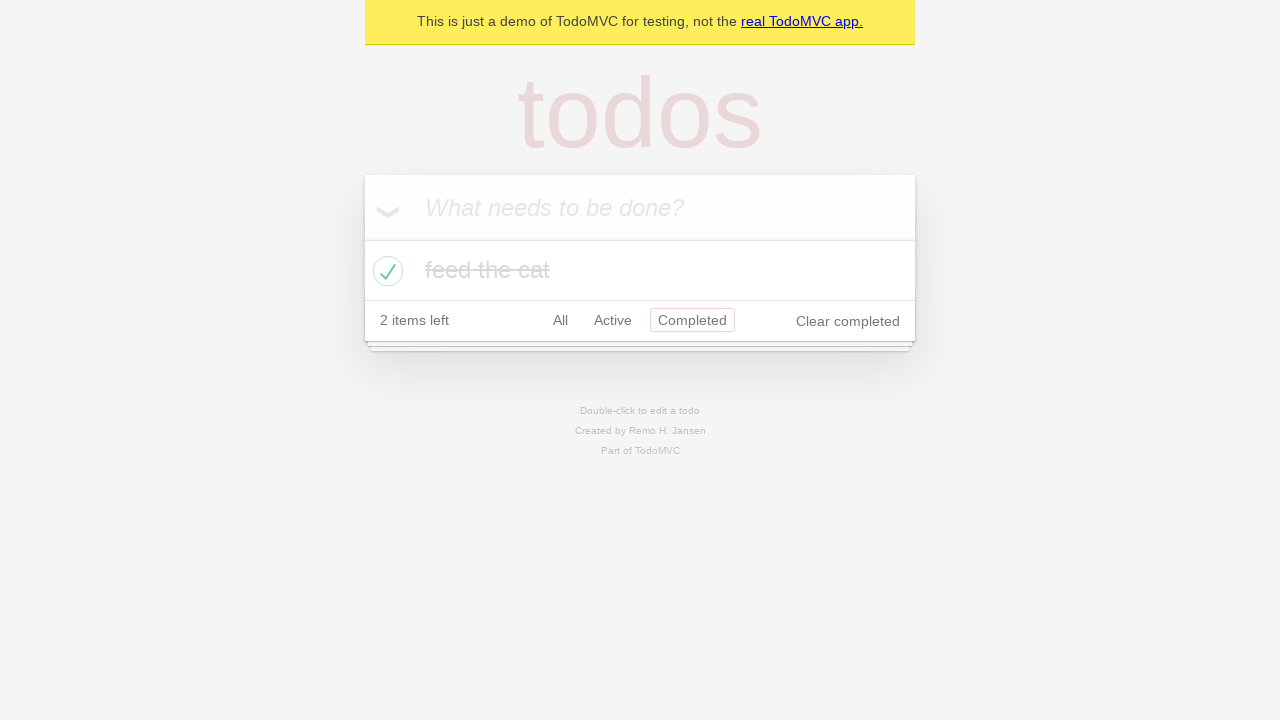

Navigated back to 'Active' filter
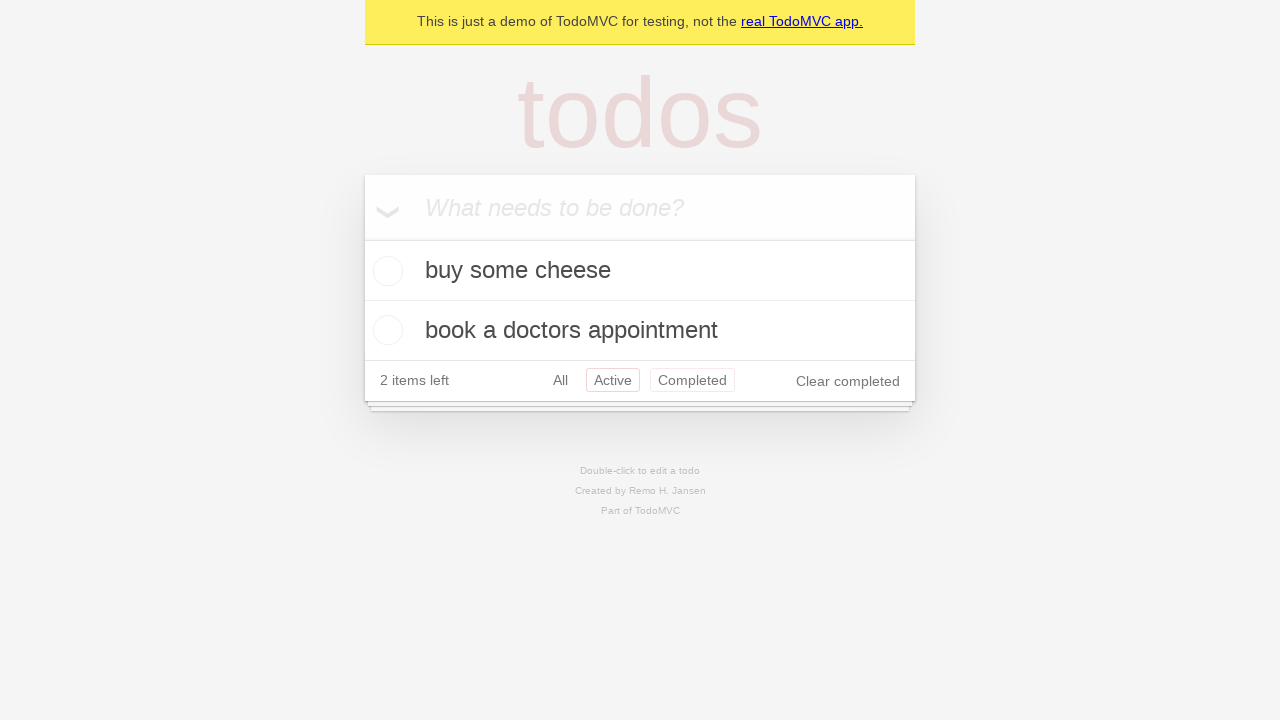

Navigated back to 'All' filter
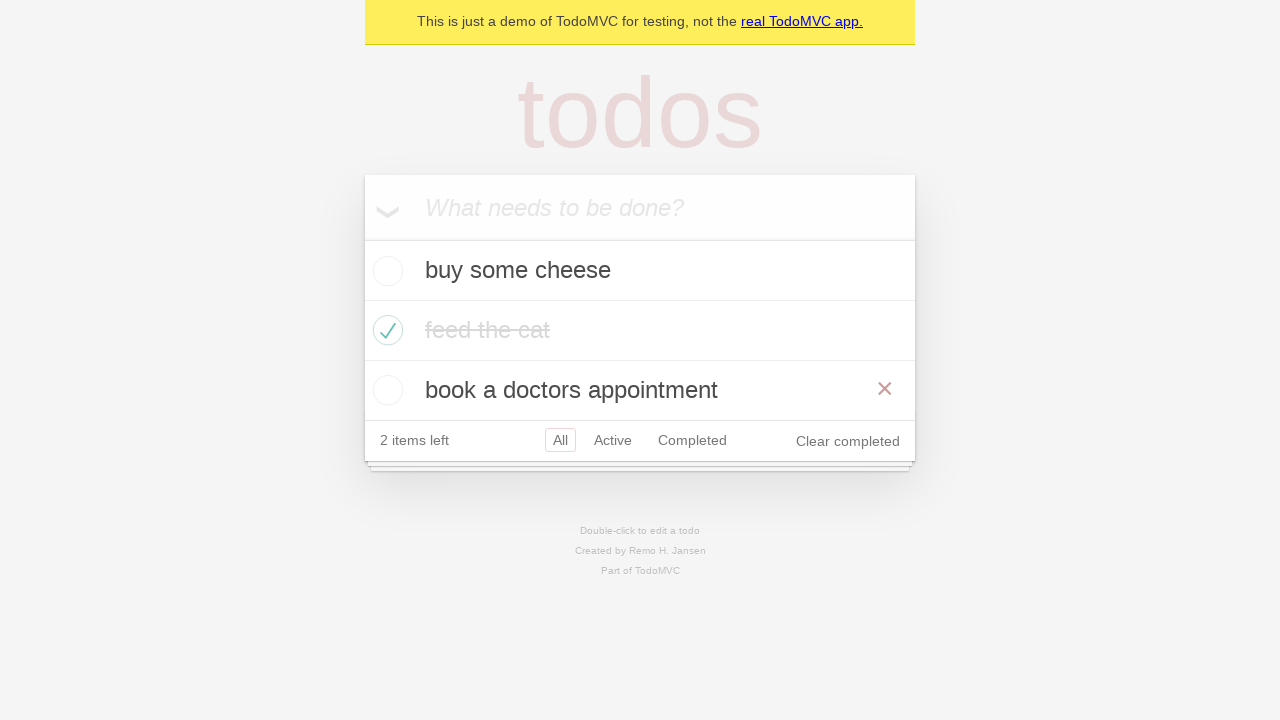

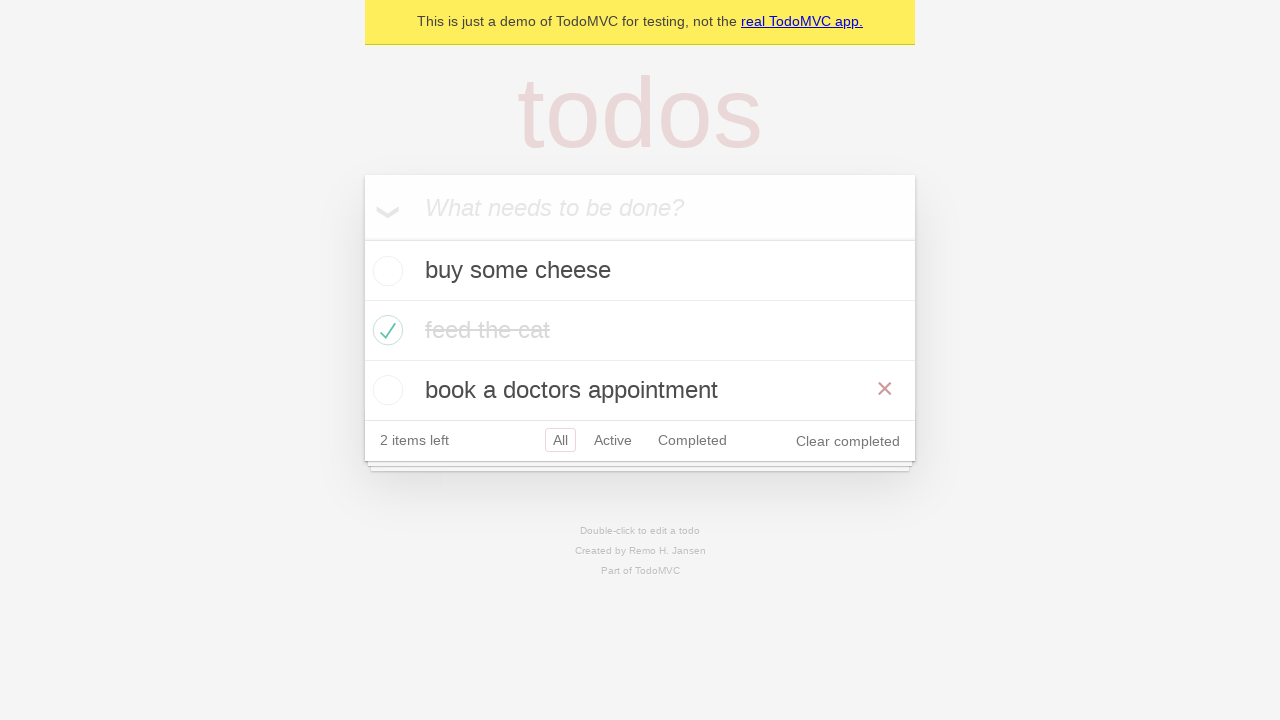